Tests starting a new game from the homepage by filling in game name and player name, then clicking Start game button

Starting URL: https://pointingparty.com/

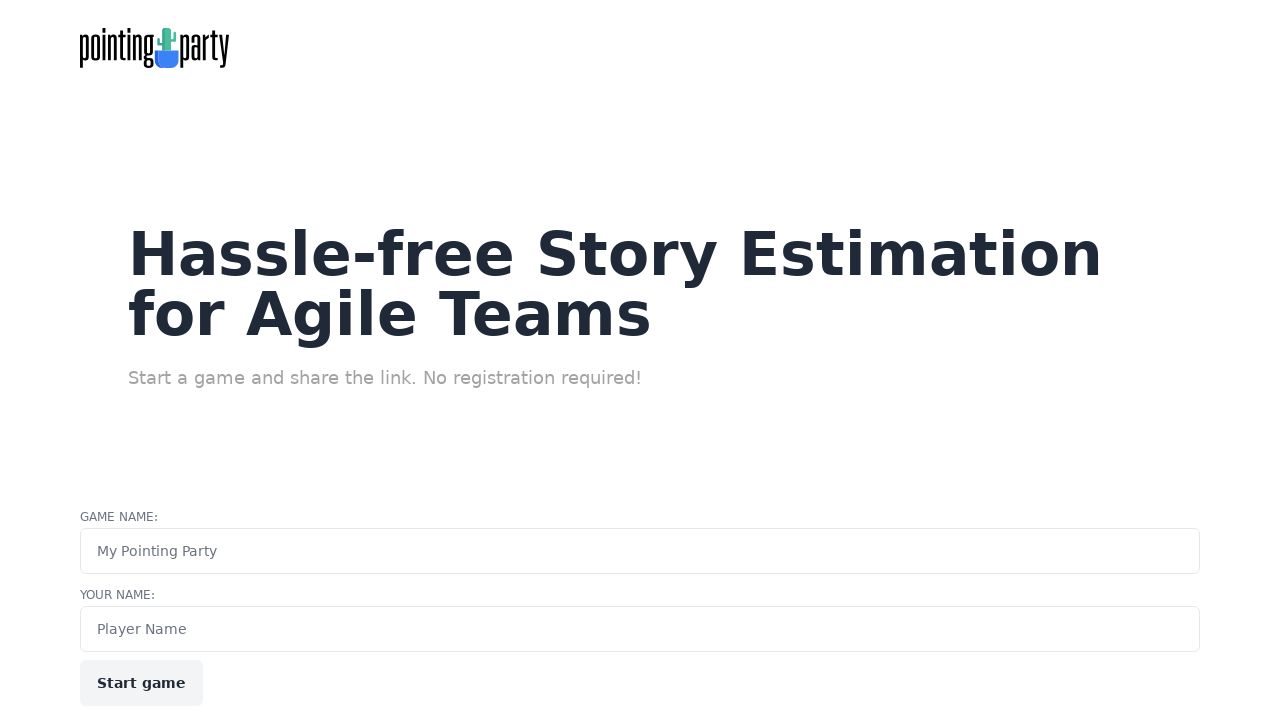

Filled in game name field with 'TestGame_7492' on internal:attr=[placeholder="My Pointing Party"i]
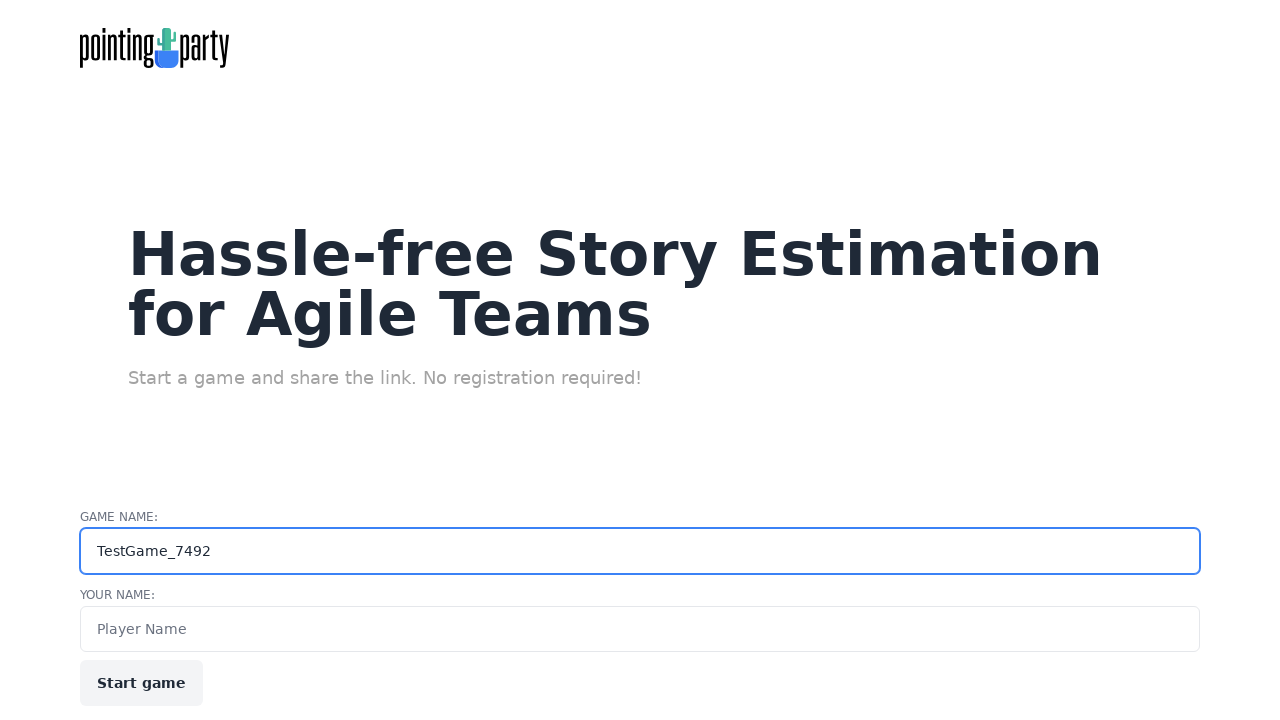

Filled in player name field with 'Player One' on internal:attr=[placeholder="Player Name"i]
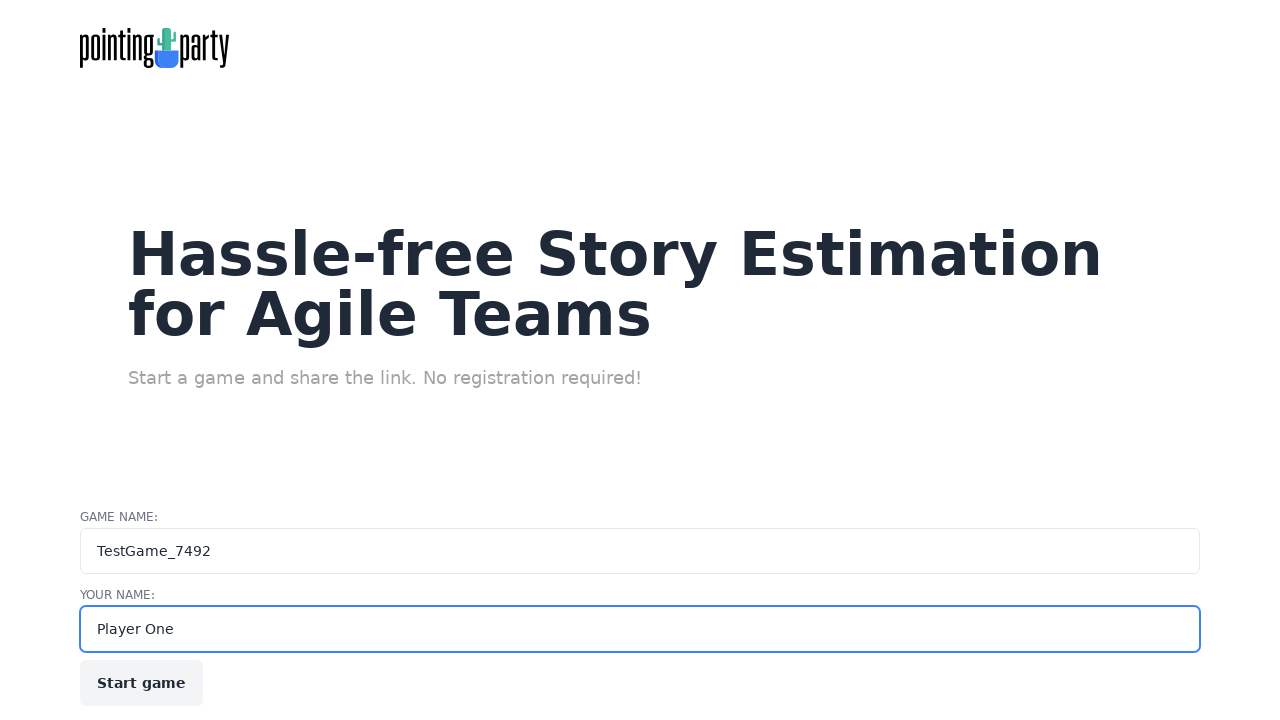

Clicked Start game button at (142, 683) on internal:role=button[name="Start game"i]
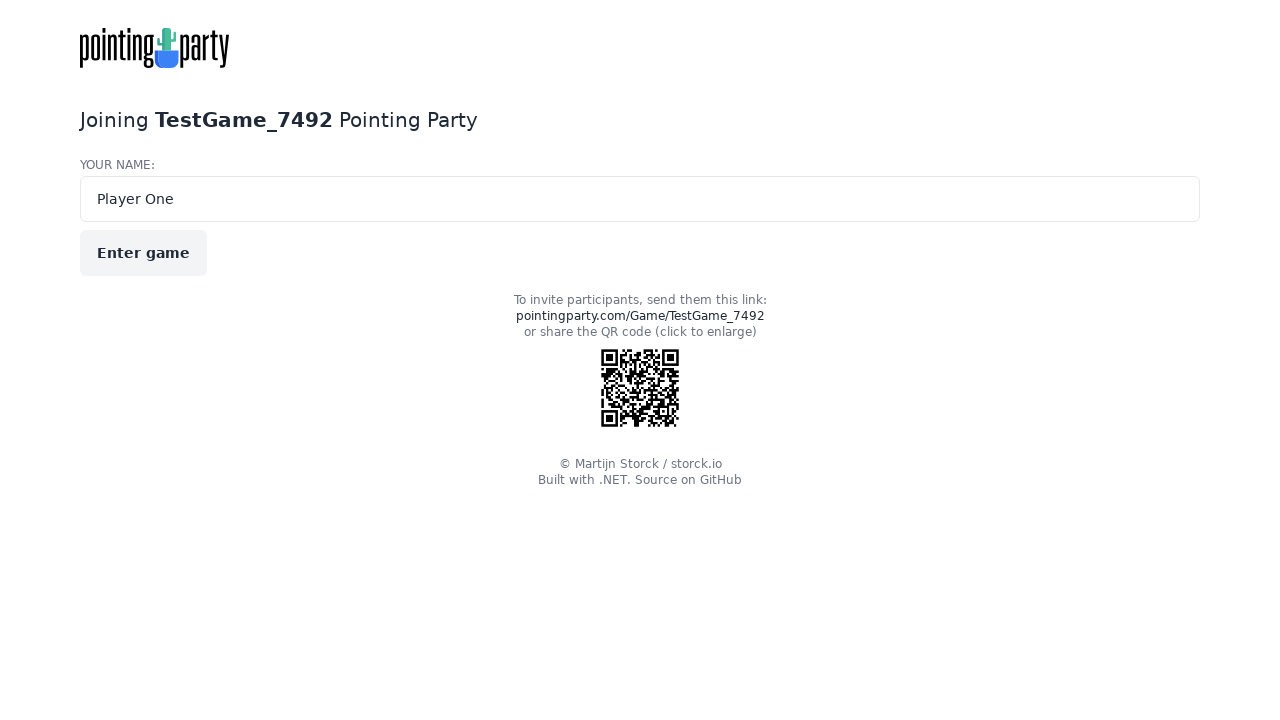

Game page loaded successfully at correct URL
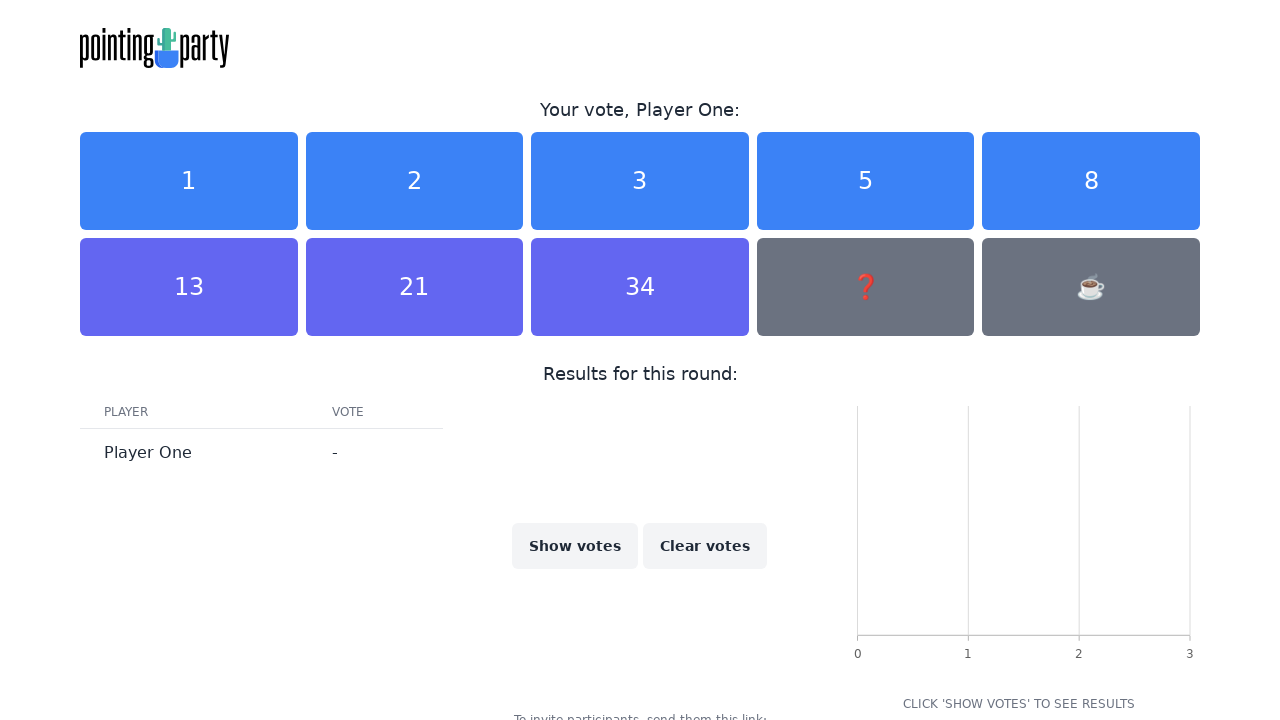

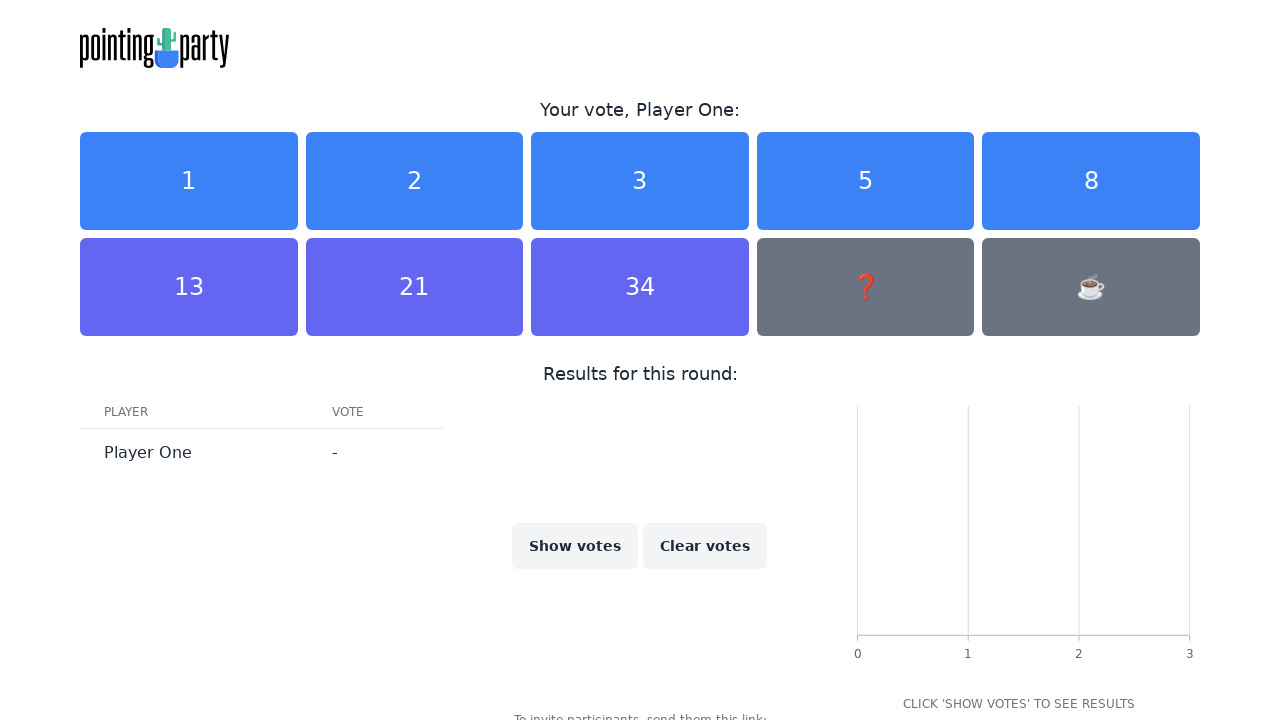